Navigates to the Rahul Shetty Academy Automation Practice page and locates a header element on the page.

Starting URL: https://rahulshettyacademy.com/AutomationPractice/

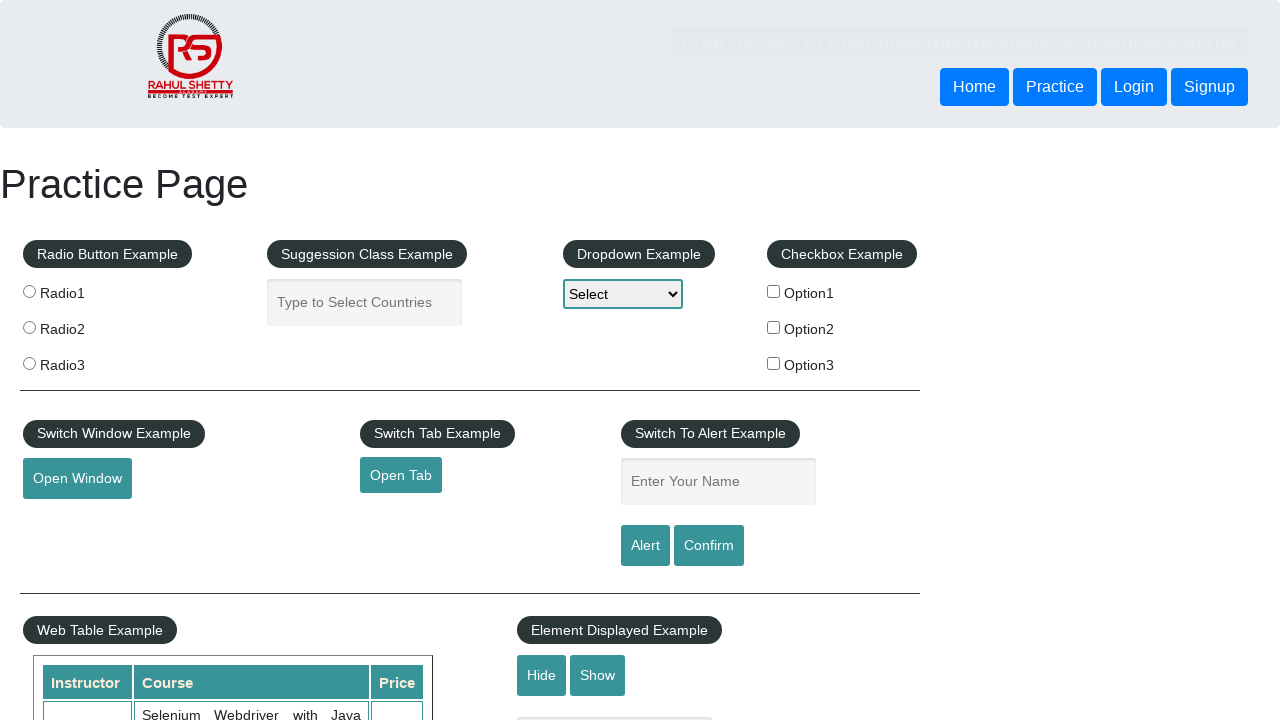

Navigated to Rahul Shetty Academy Automation Practice page
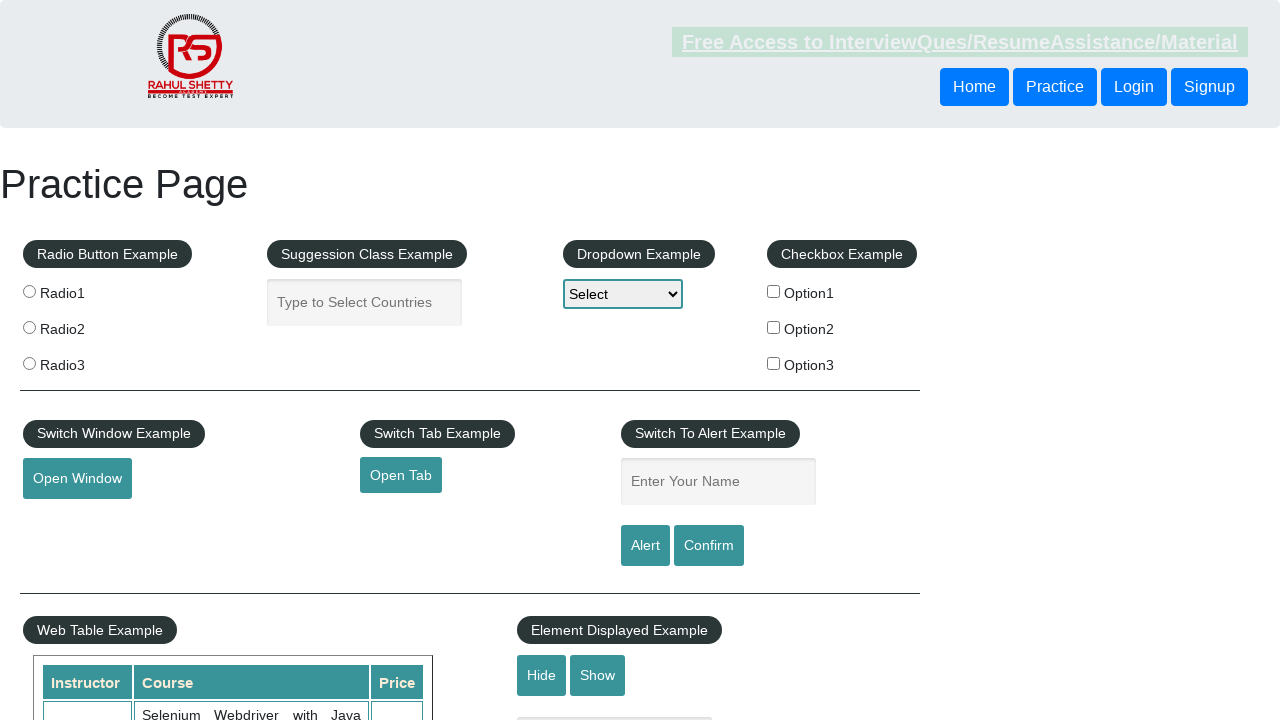

Set viewport size to 1920x1080
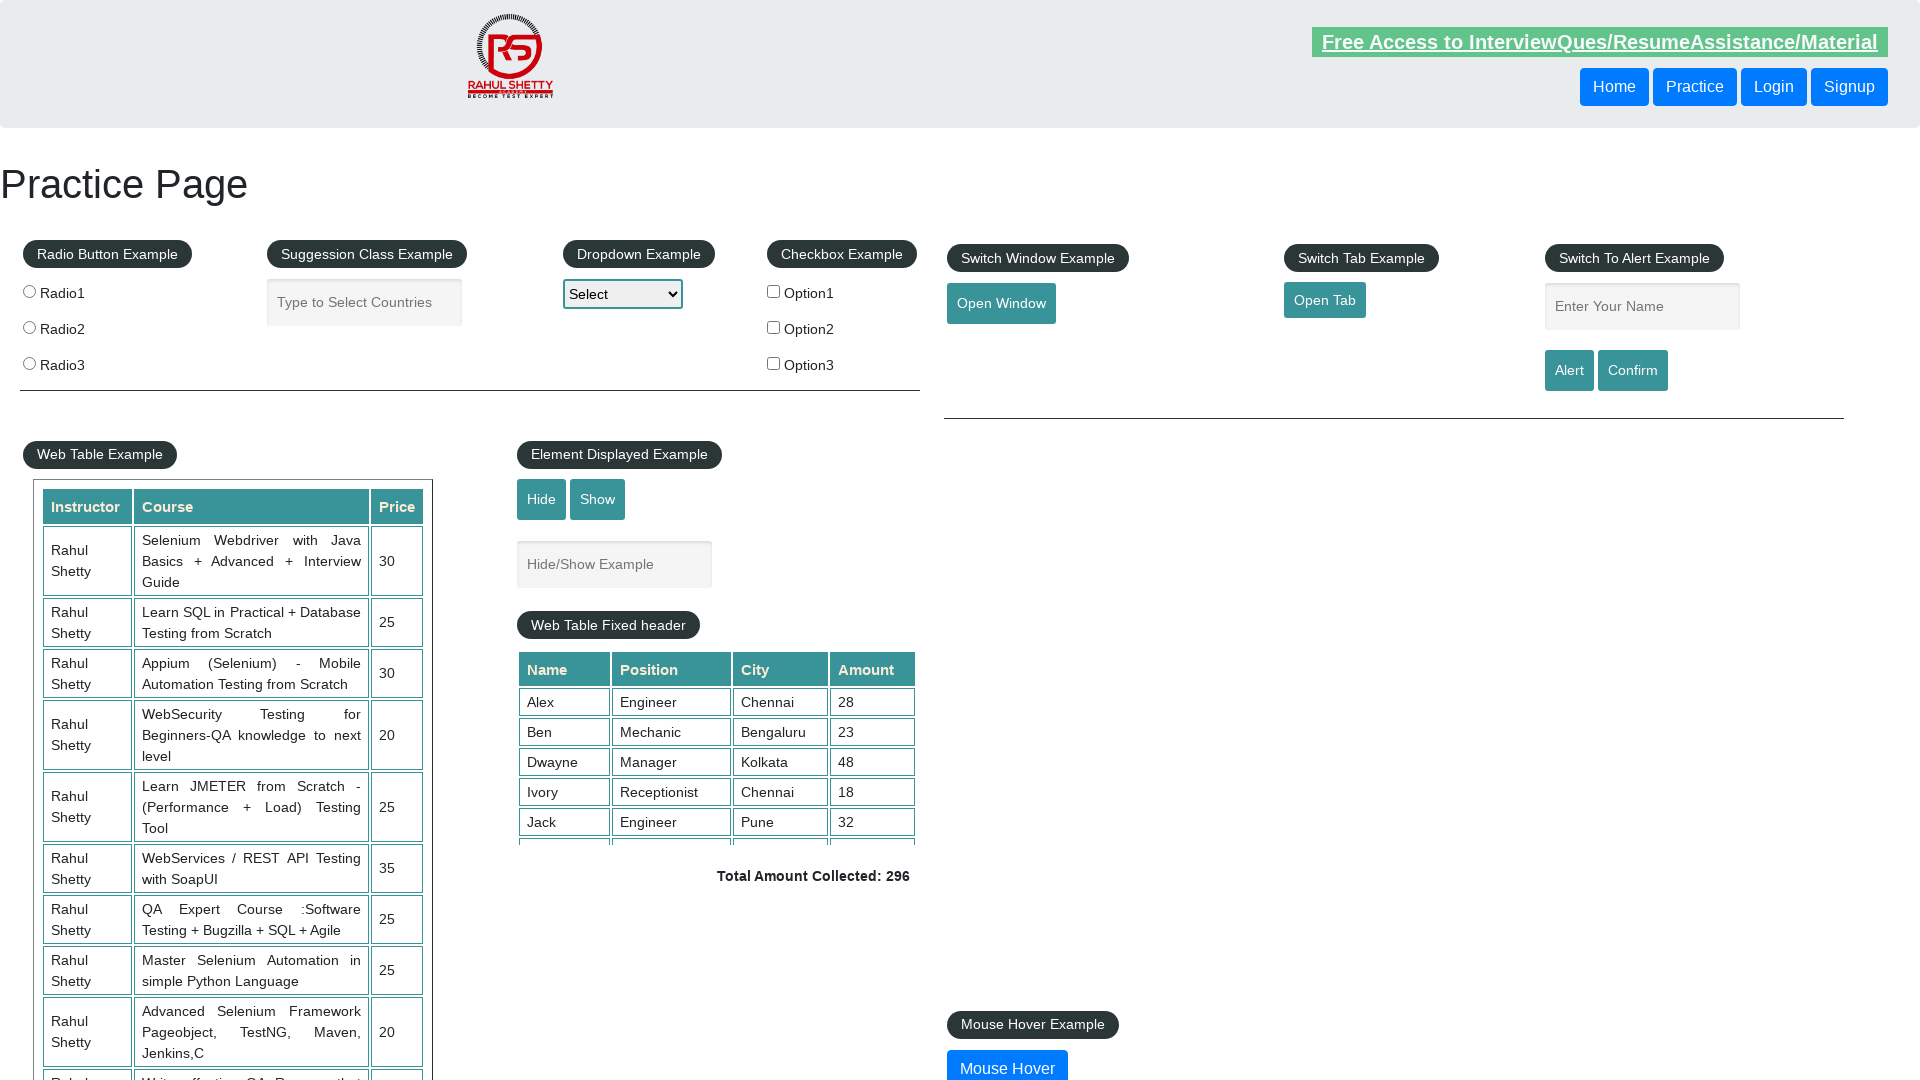

Located header element with right-aligned style
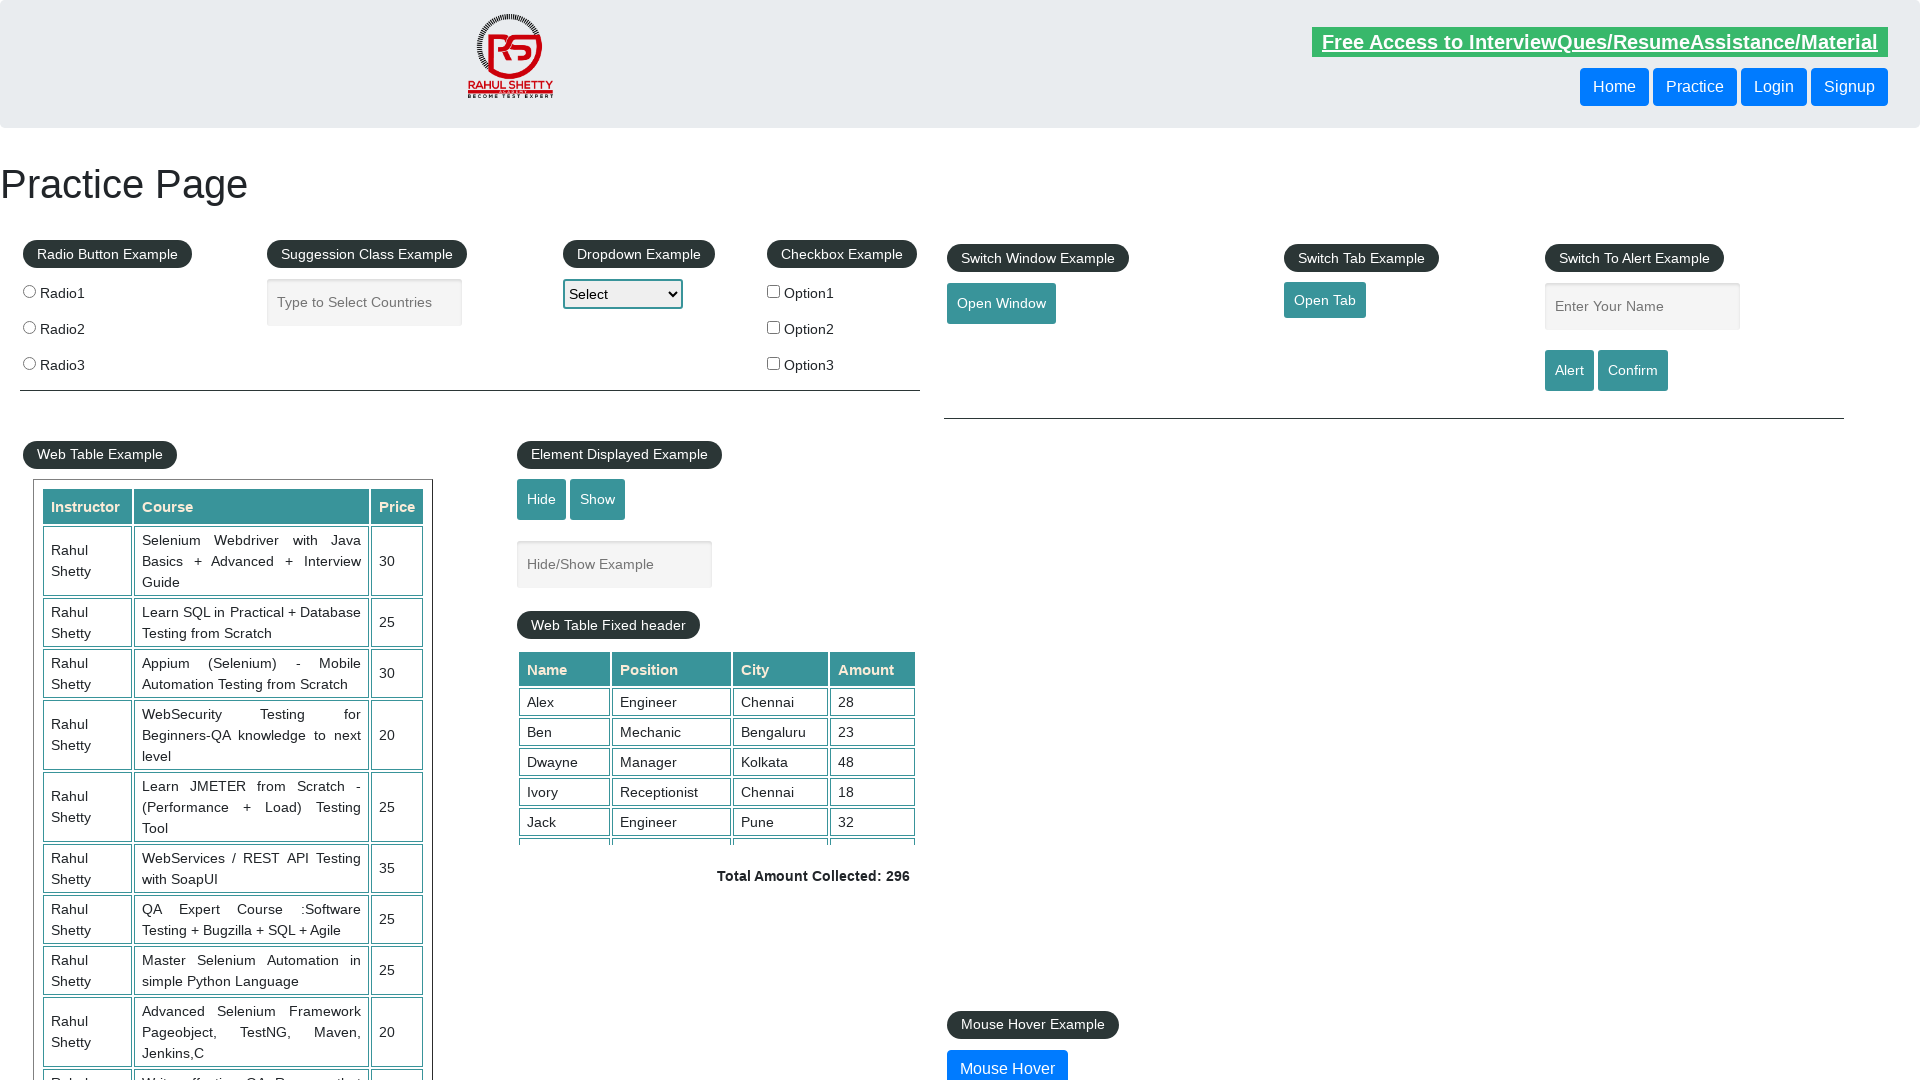

Header element is visible on the page
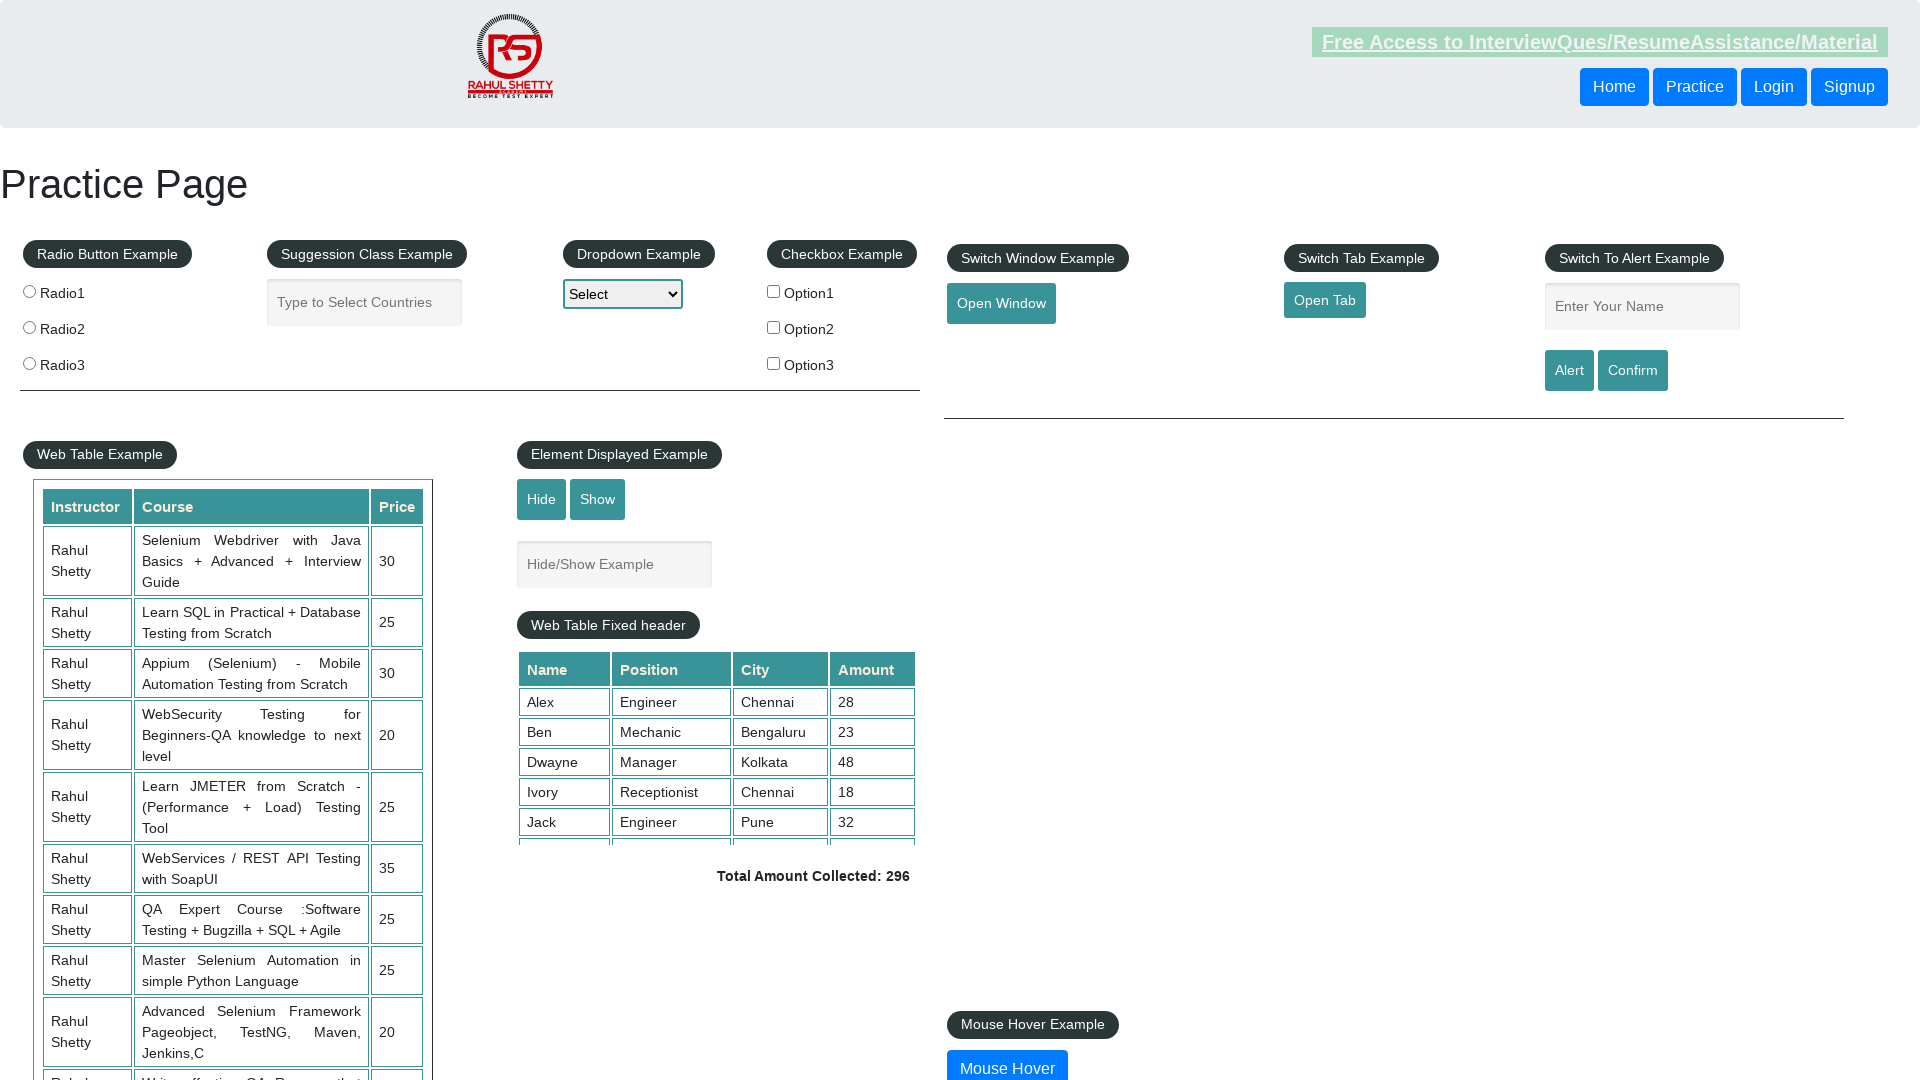

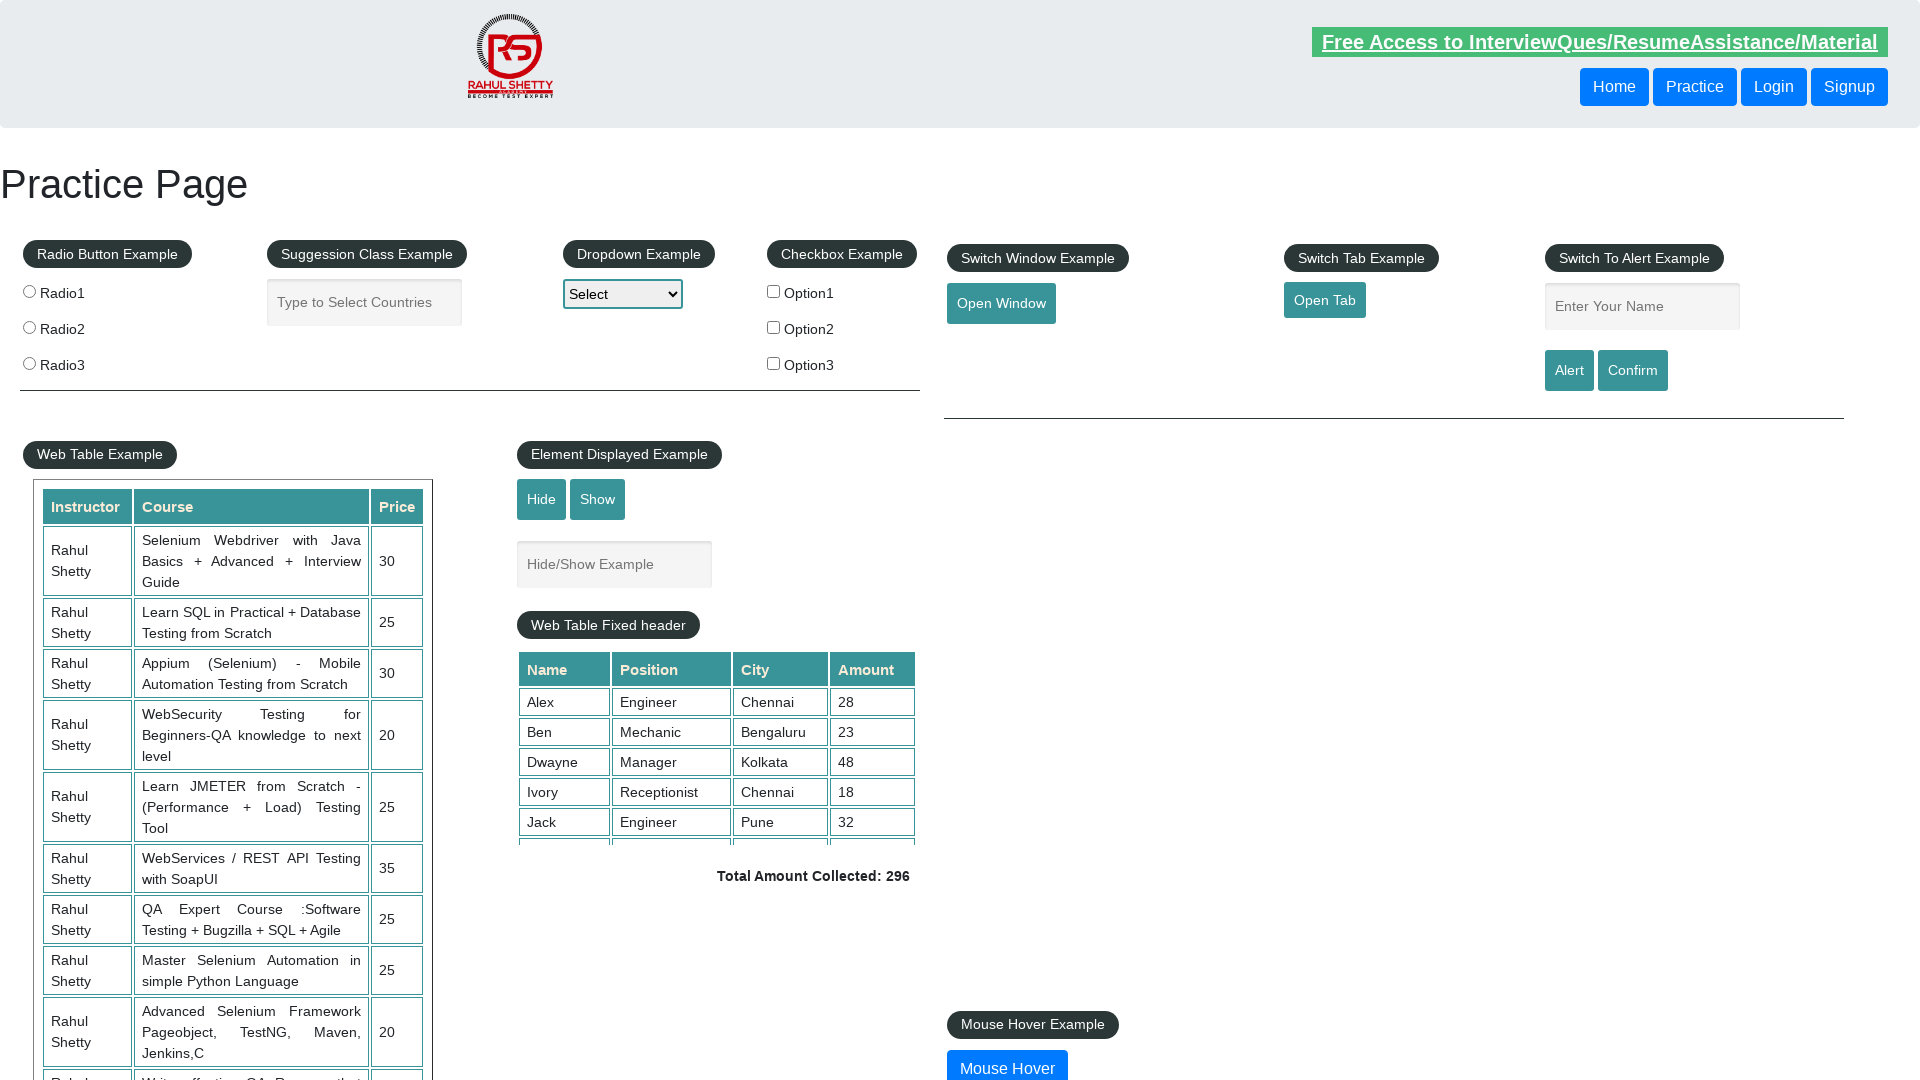